Tests iframe handling by switching between single and nested iframes, entering text in iframe text boxes, and navigating between different frame tabs

Starting URL: https://demo.automationtesting.in/Frames.html

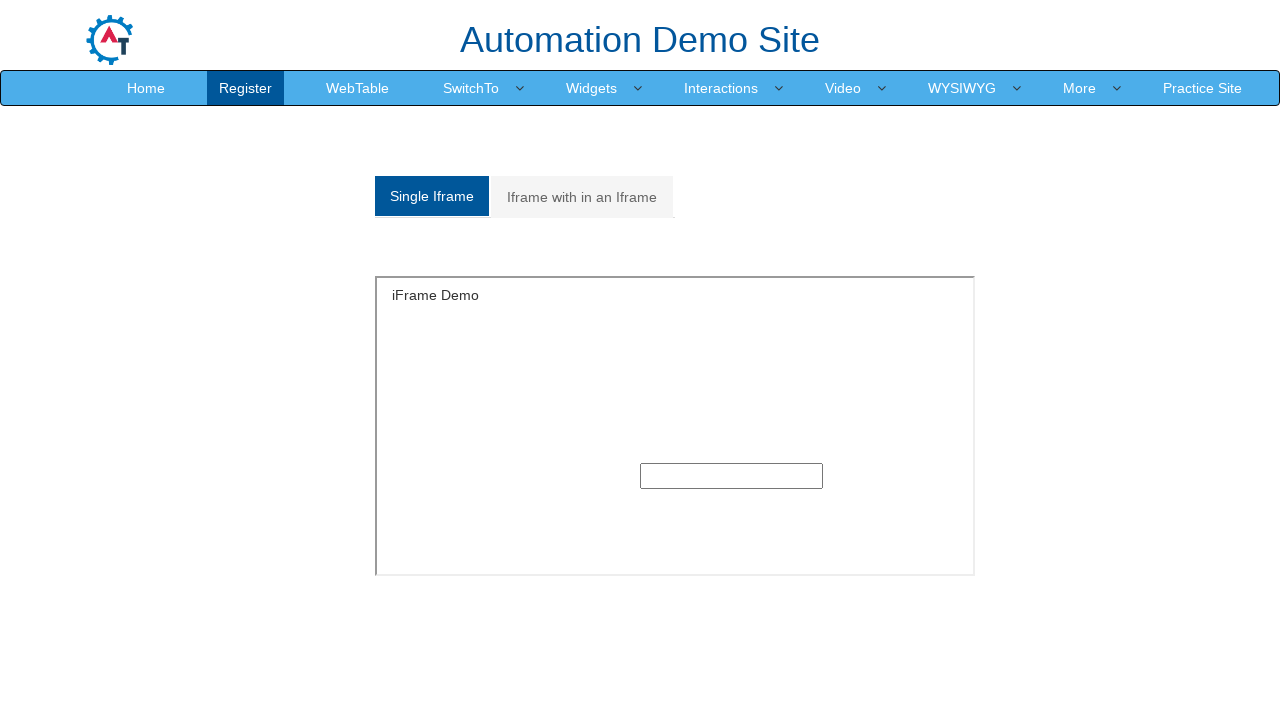

Clicked on the nested frames (index) tab at (582, 197) on xpath=/html/body/section/div[1]/div/div/div/div[1]/div/ul/li[2]/a
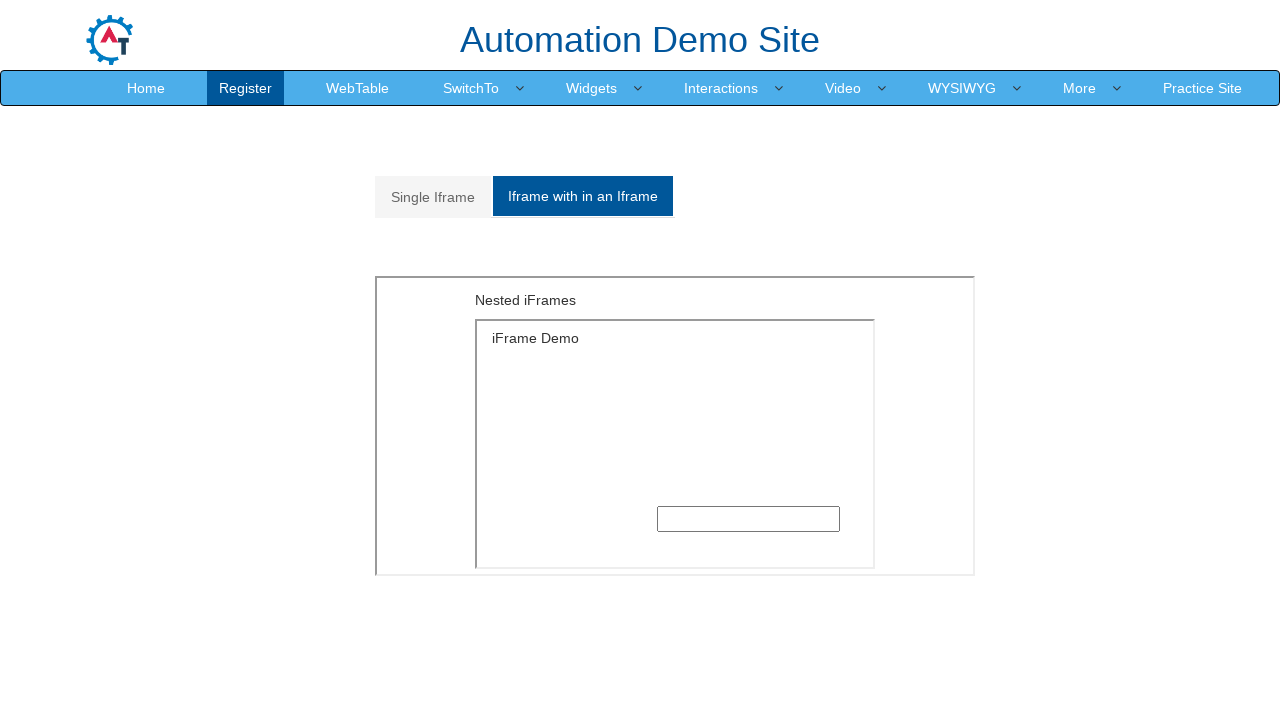

Located outer iframe with src='MultipleFrames.html'
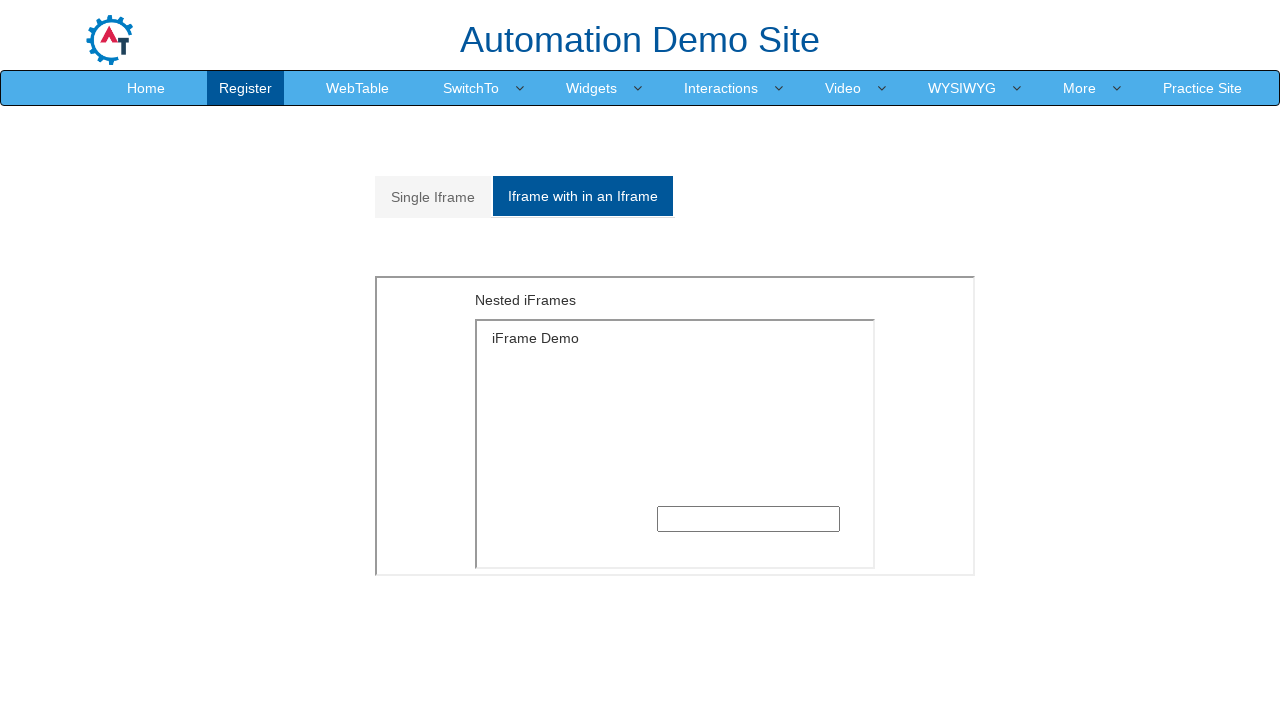

Located inner iframe with src='SingleFrame.html' within outer iframe
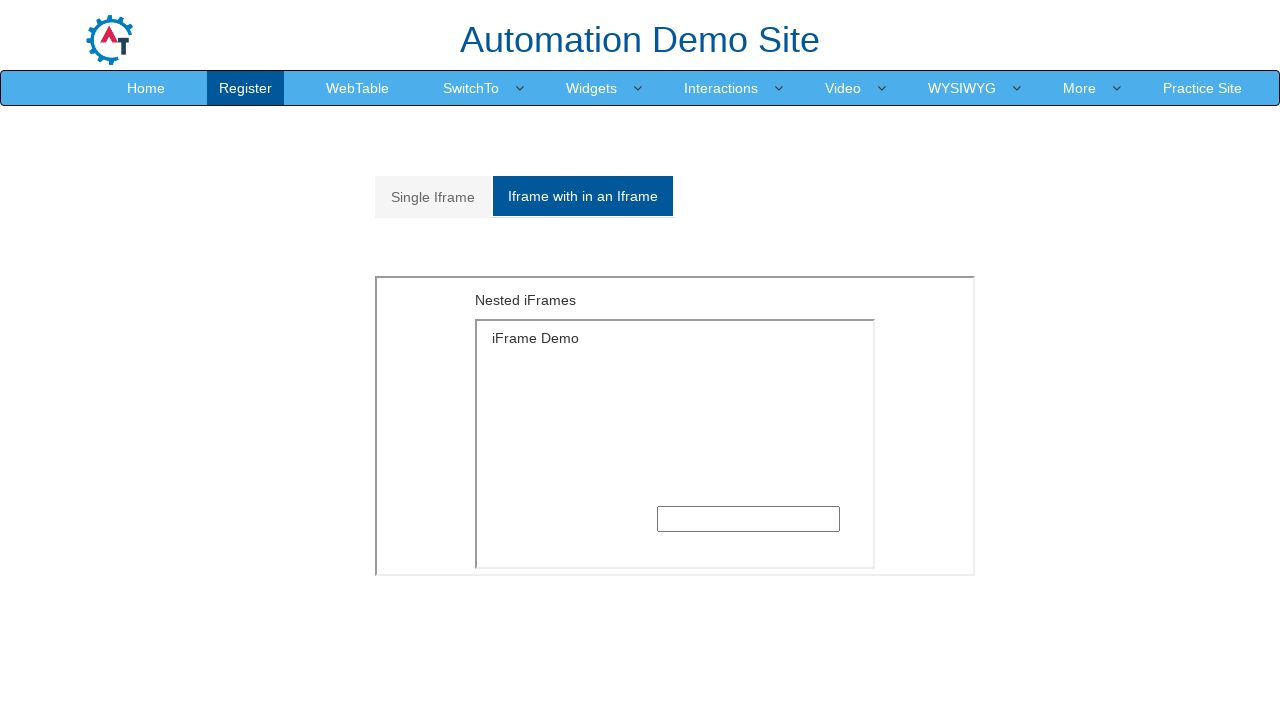

Entered 'Test' in the nested iframe text box on iframe[src='MultipleFrames.html'] >> internal:control=enter-frame >> iframe[src=
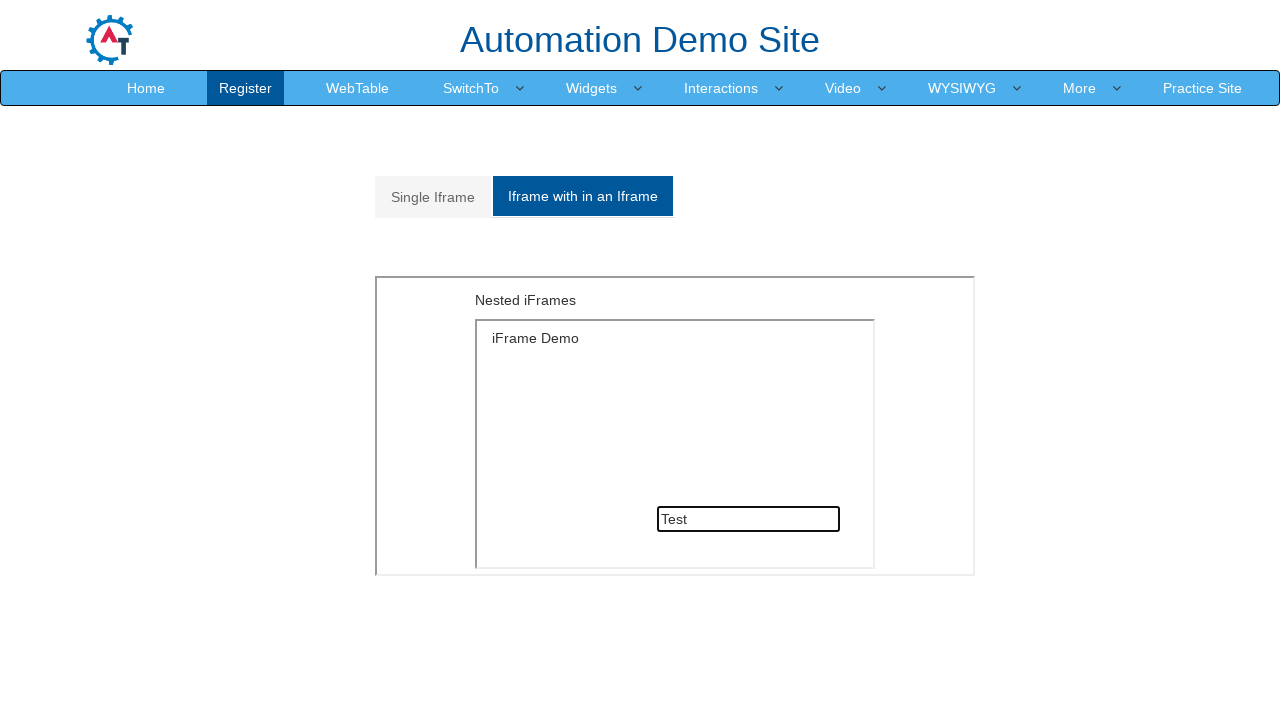

Clicked on the single frame tab to navigate back at (433, 197) on xpath=/html/body/section/div[1]/div/div/div/div[1]/div/ul/li[1]/a
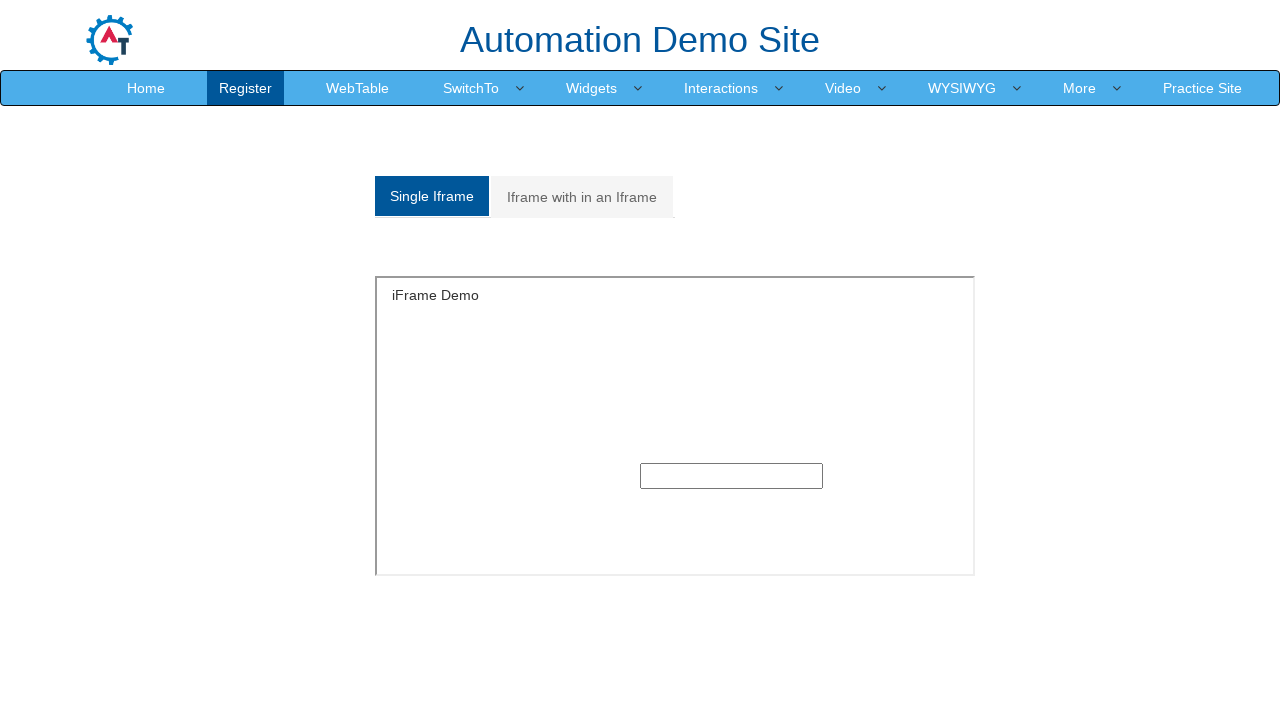

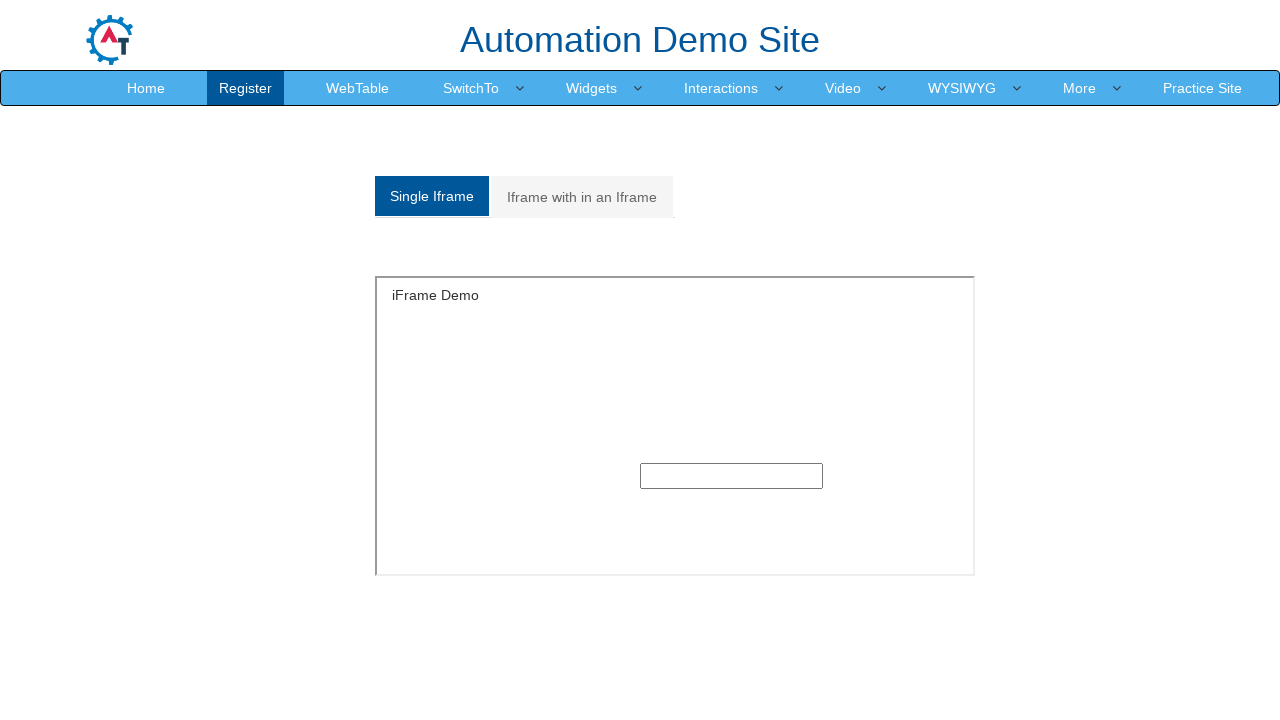